Tests a slow calculator by setting a delay, performing a calculation (7 + 8), and verifying the result equals 15

Starting URL: https://bonigarcia.dev/selenium-webdriver-java/slow-calculator.html

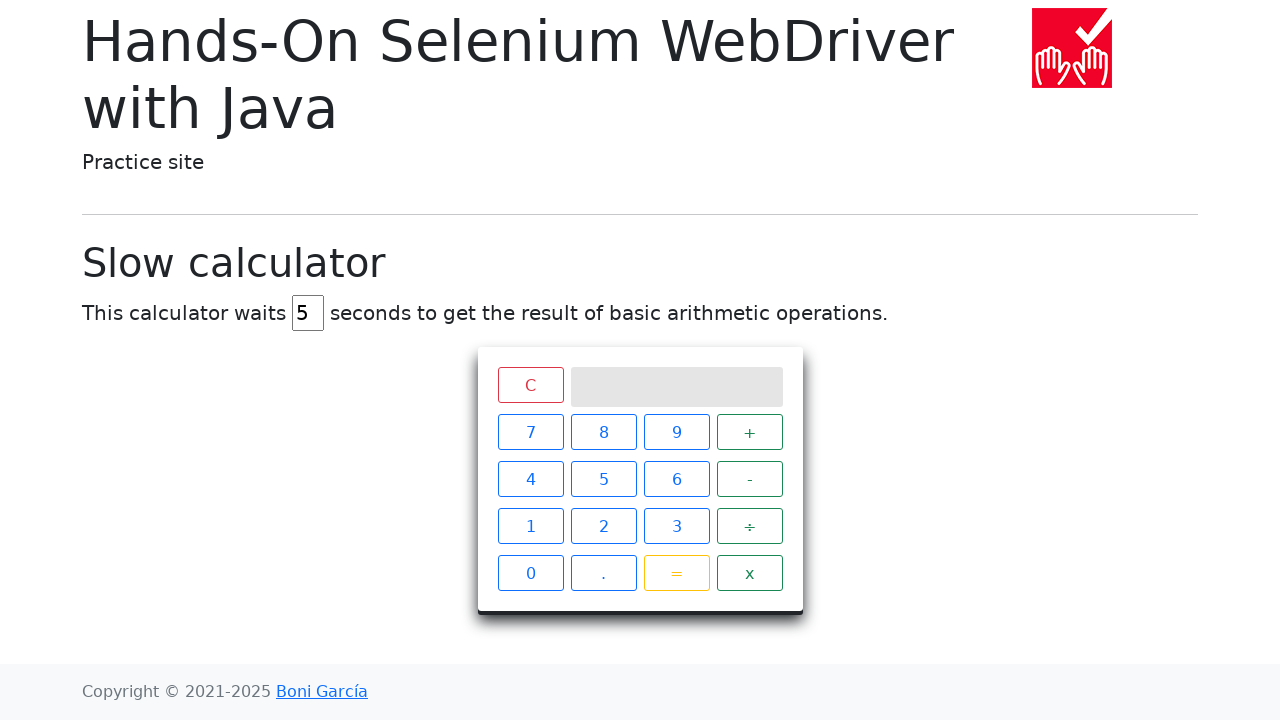

Cleared the delay field on #delay
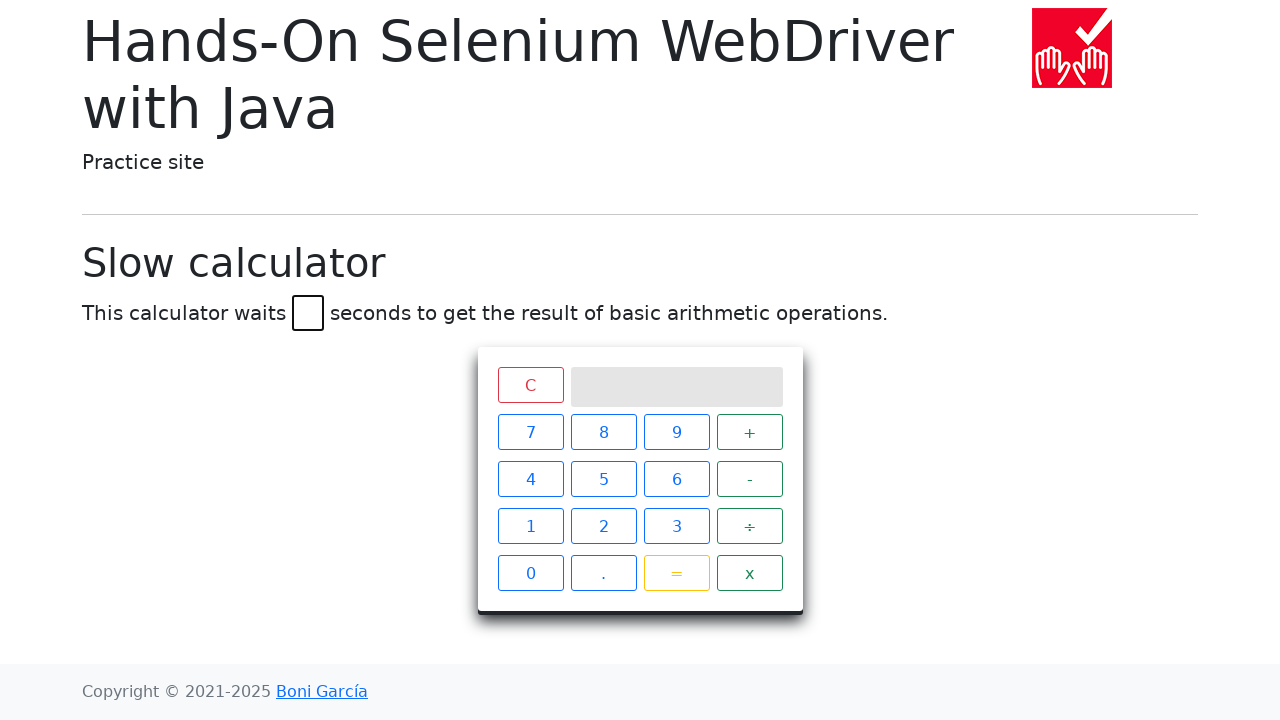

Set delay to 45 seconds on #delay
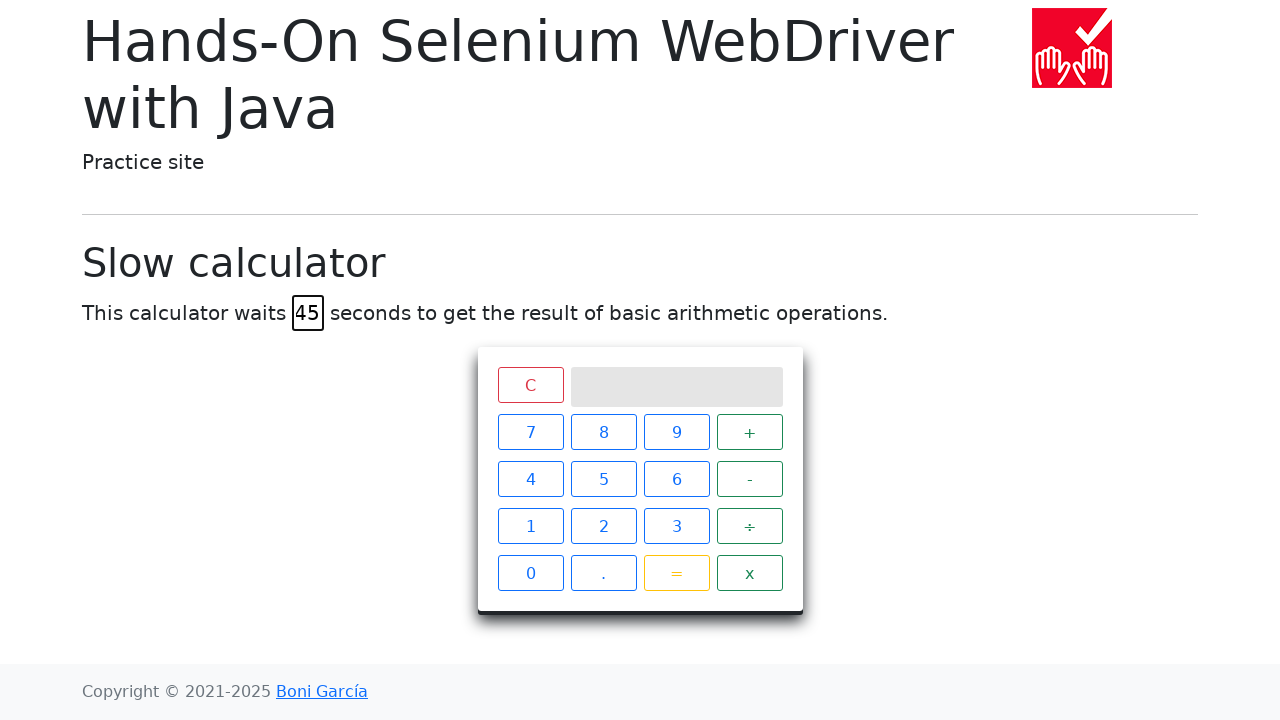

Clicked number 7 at (530, 432) on xpath=//*[@id="calculator"]//span[contains(text(), "7")]
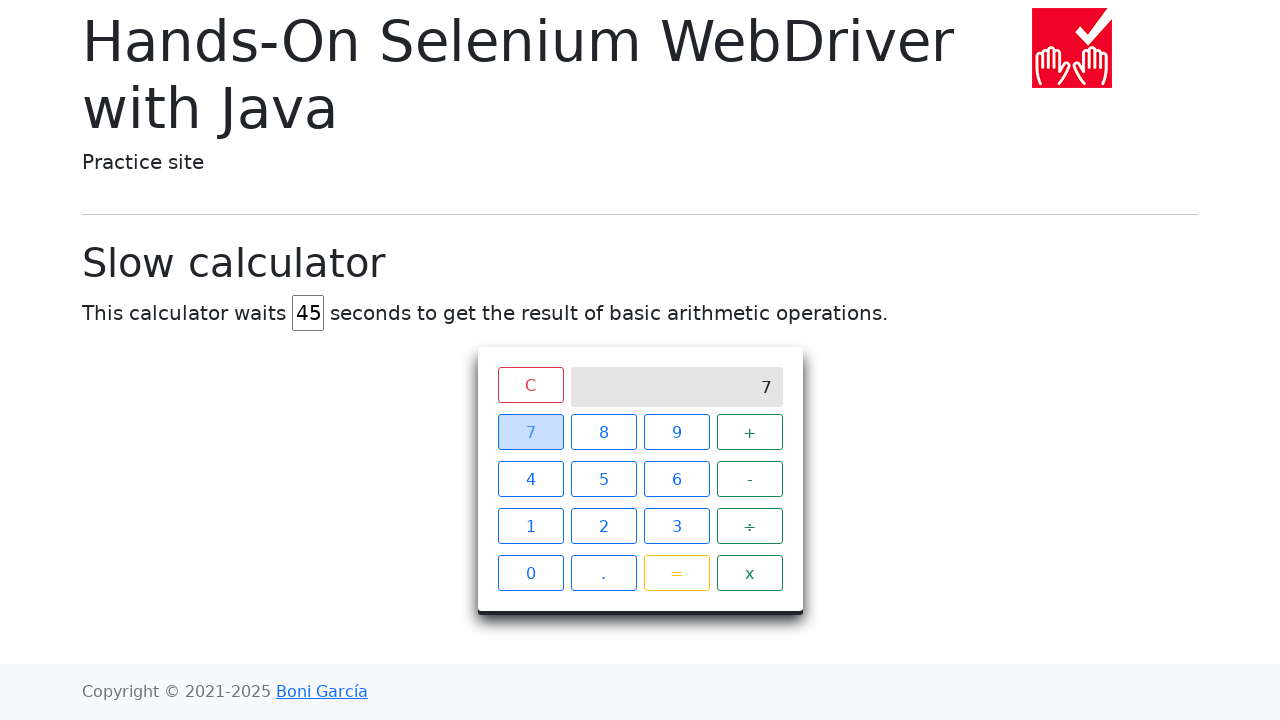

Clicked the plus operator at (750, 432) on xpath=//*[@id="calculator"]//span[contains(text(), "+")]
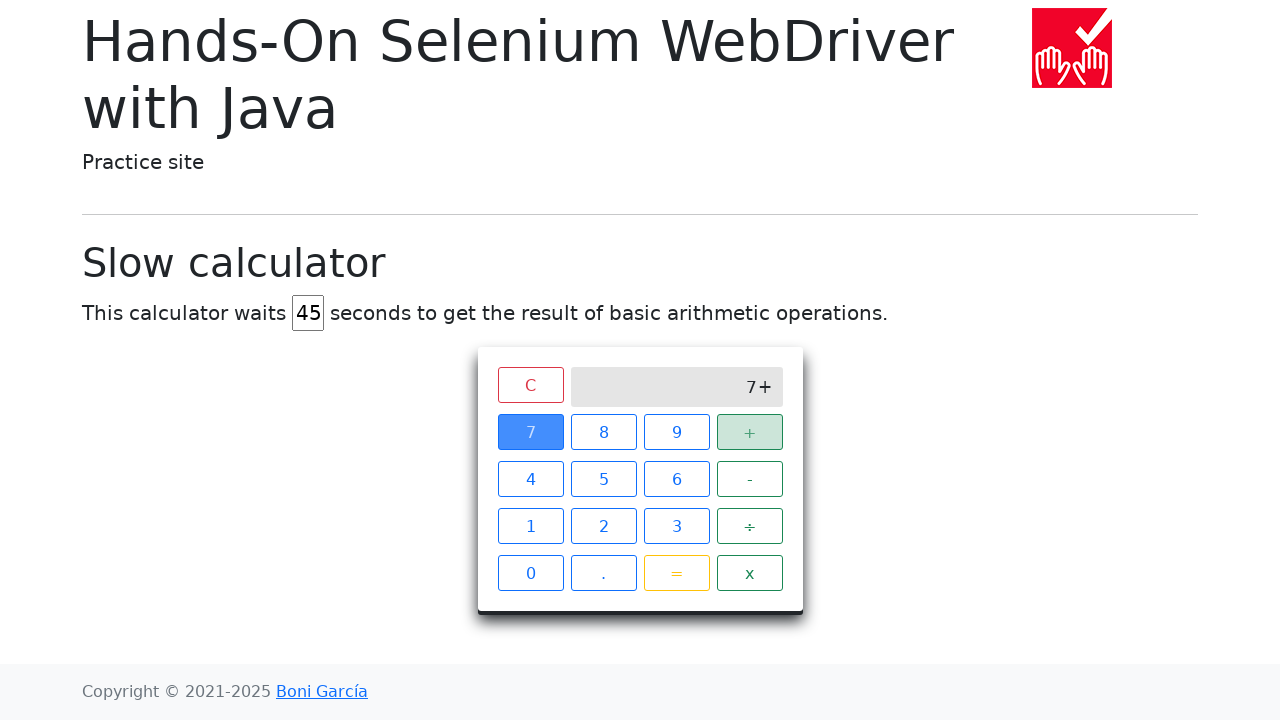

Clicked number 8 at (604, 432) on xpath=//*[@id="calculator"]//span[contains(text(), "8")]
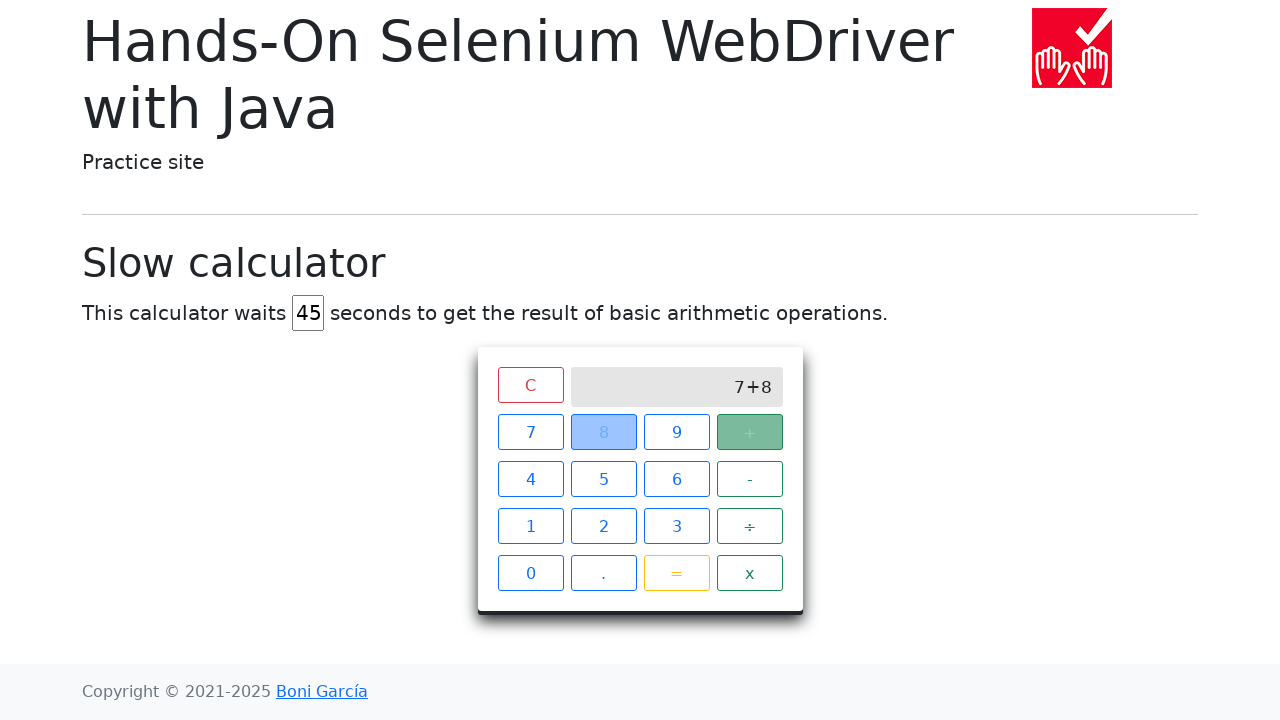

Clicked equals button at (676, 573) on .btn.btn-outline-warning
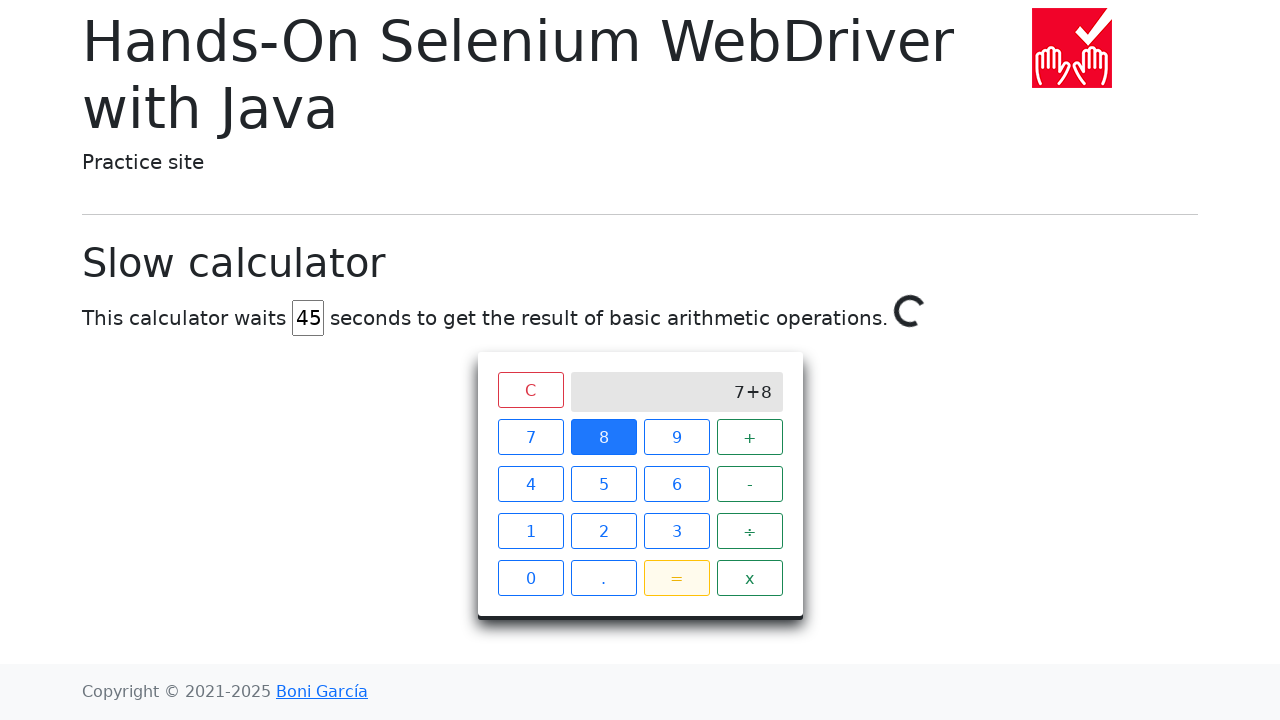

Verified calculation result equals 15
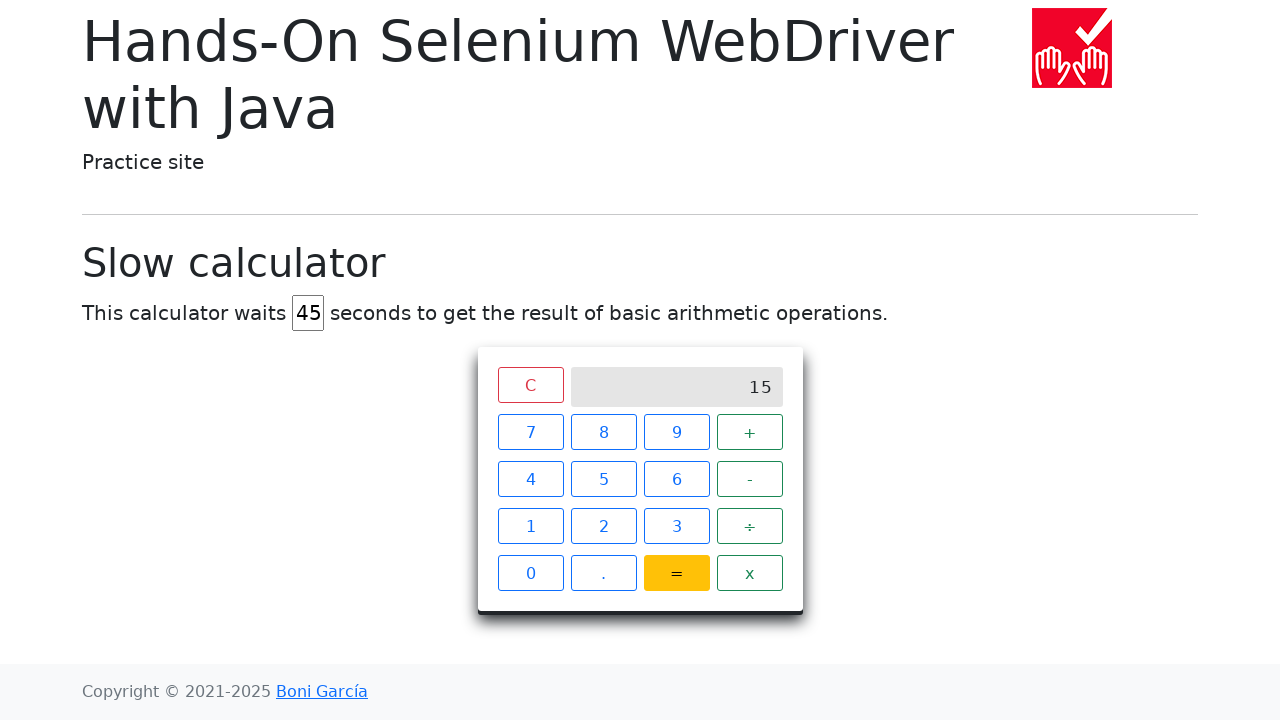

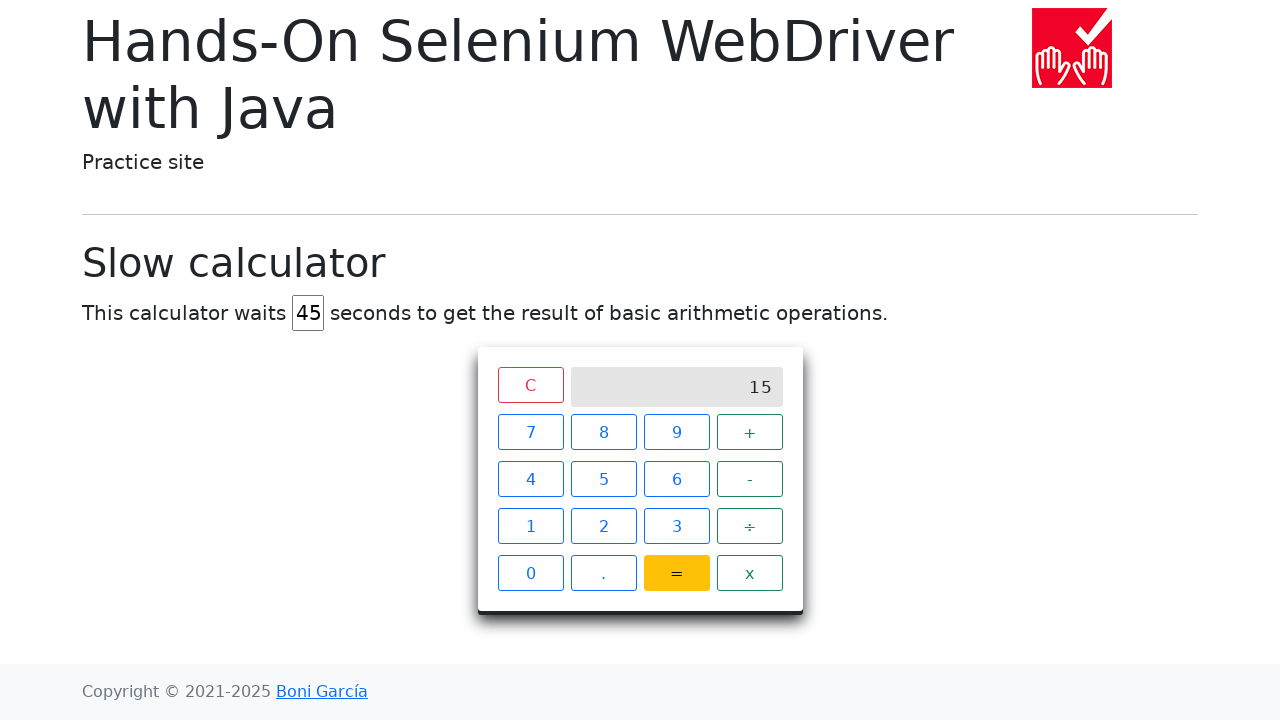